Navigates to anhtester.com homepage and clicks on the "Website Testing" section link

Starting URL: https://anhtester.com

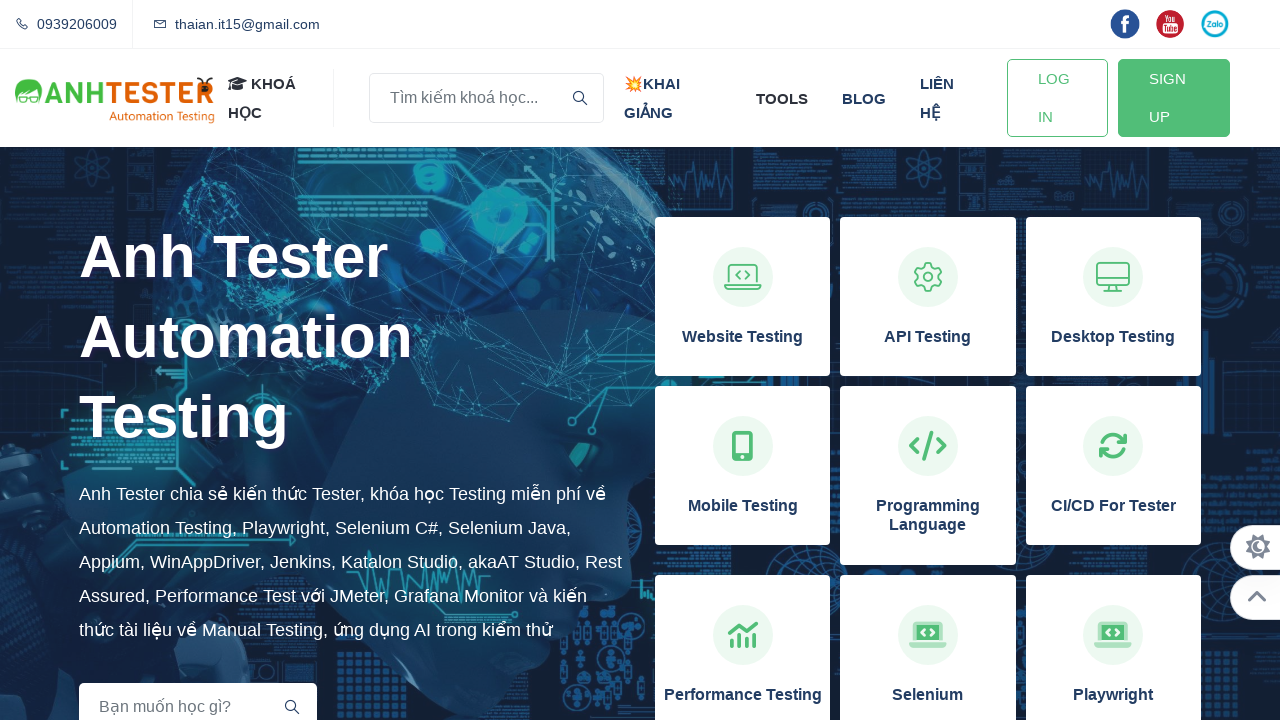

Navigated to anhtester.com homepage
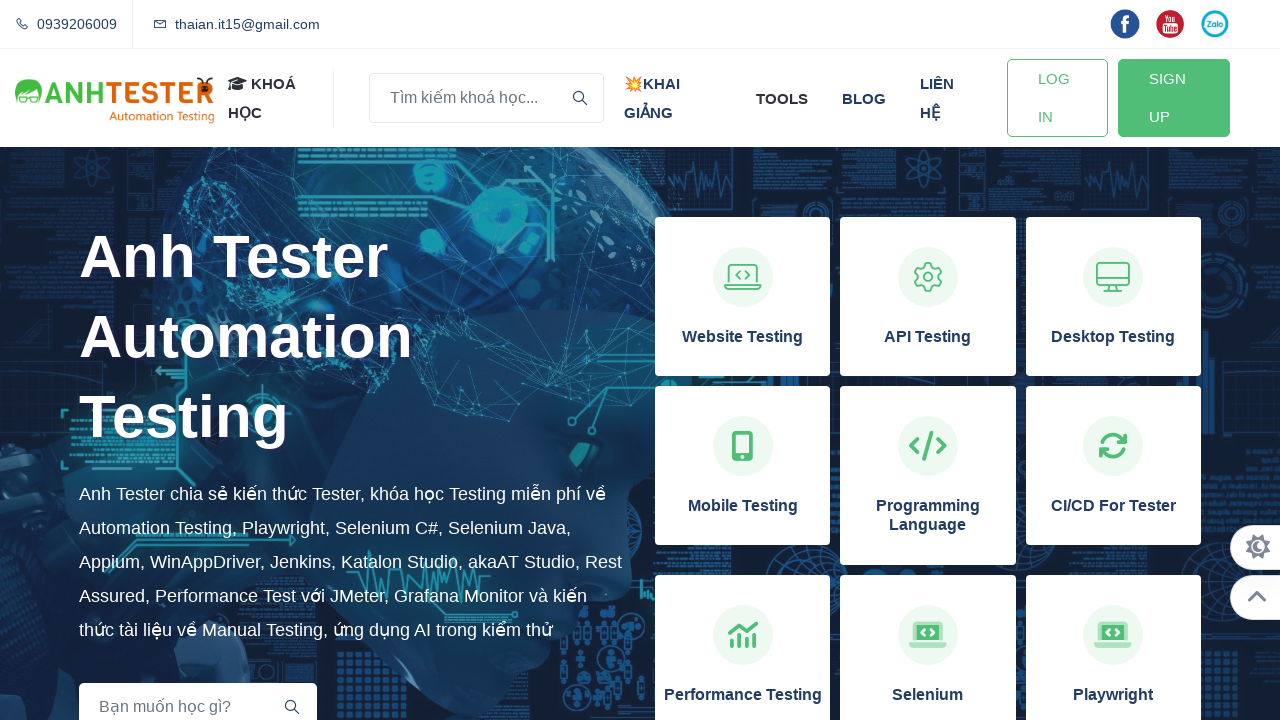

Clicked on 'Website Testing' section link at (743, 337) on xpath=//h3[normalize-space()='Website Testing']
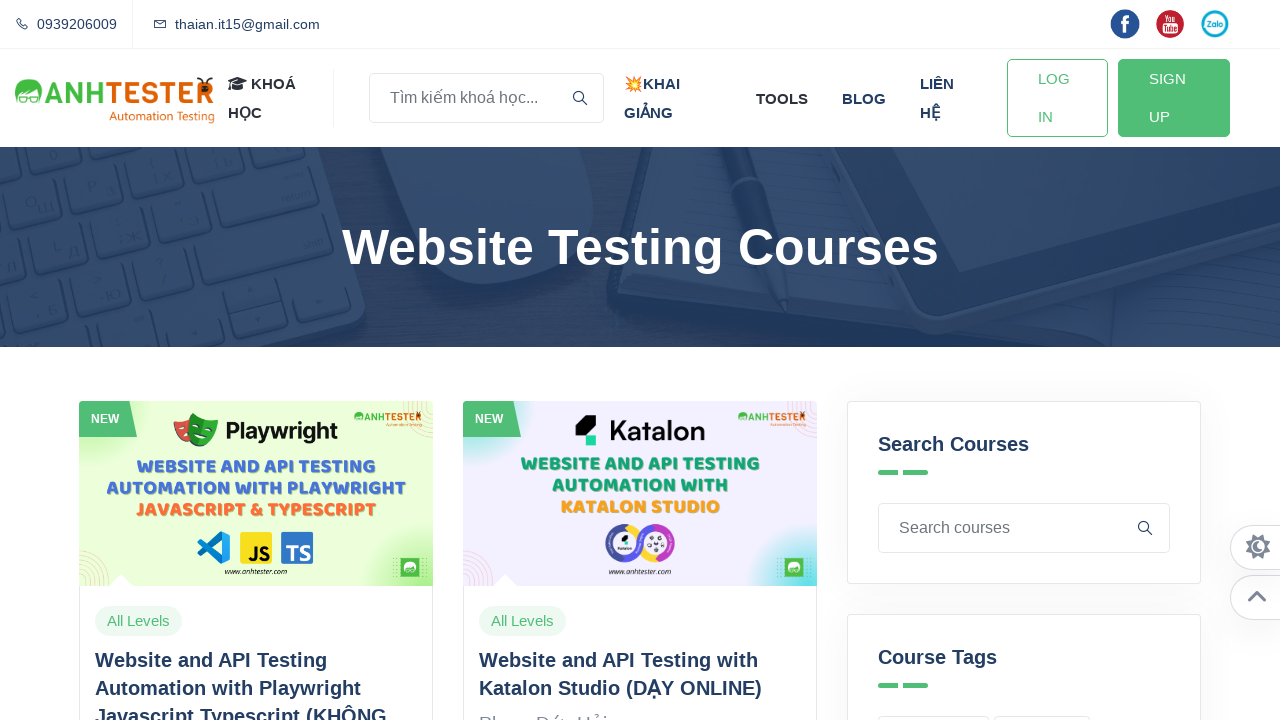

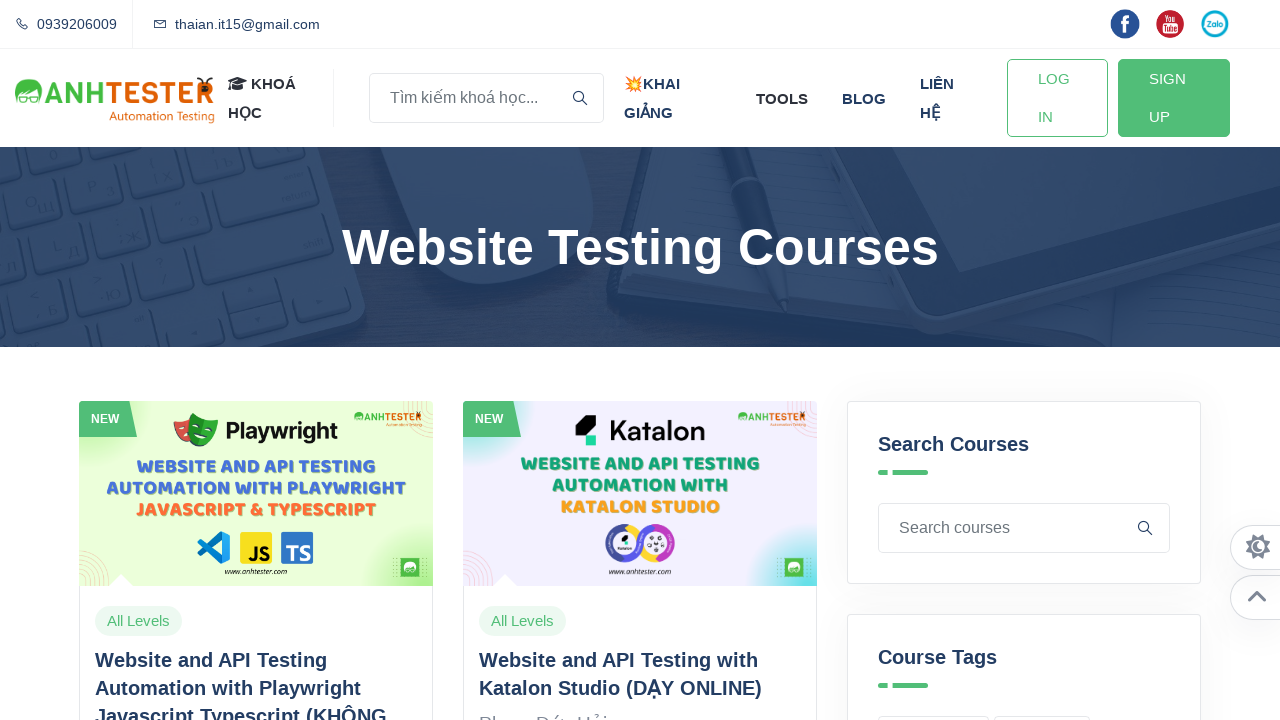